Tests navigation on ParaBank website by clicking the Register link and then the Forgot Login link to verify link navigation functionality

Starting URL: https://parabank.parasoft.com/parabank/index.htm

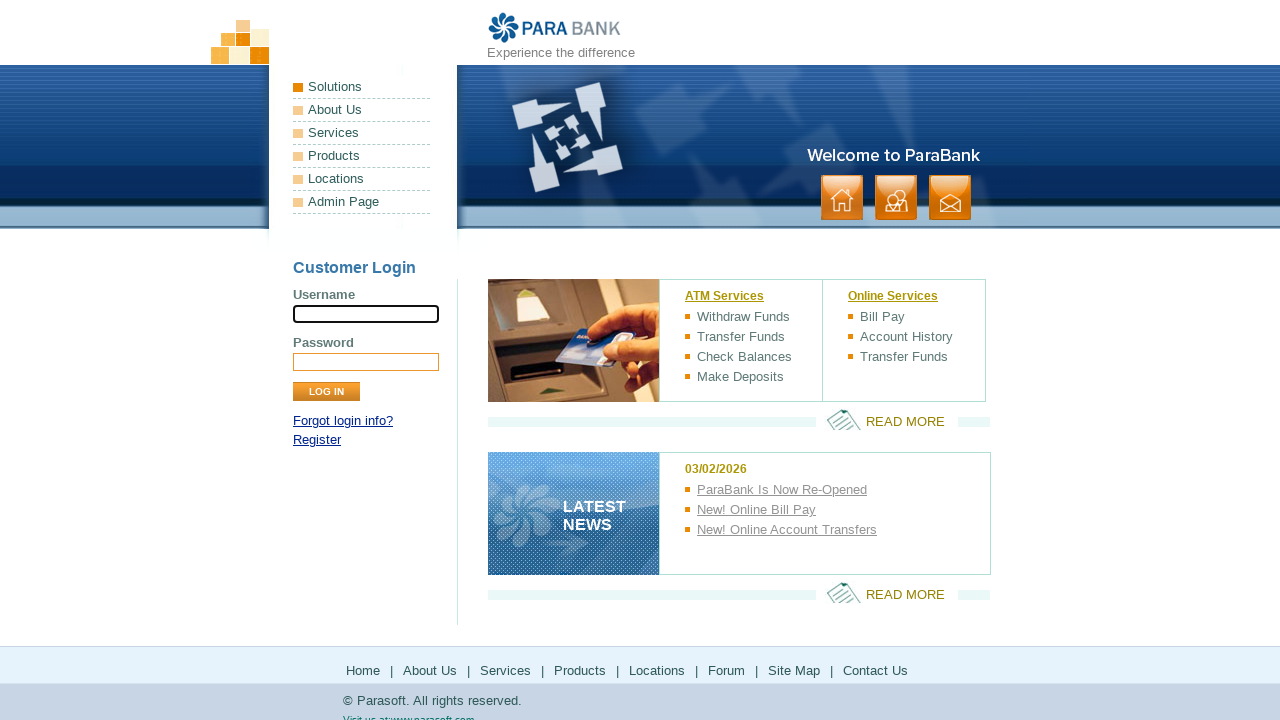

Clicked Register link at (317, 440) on text=Register
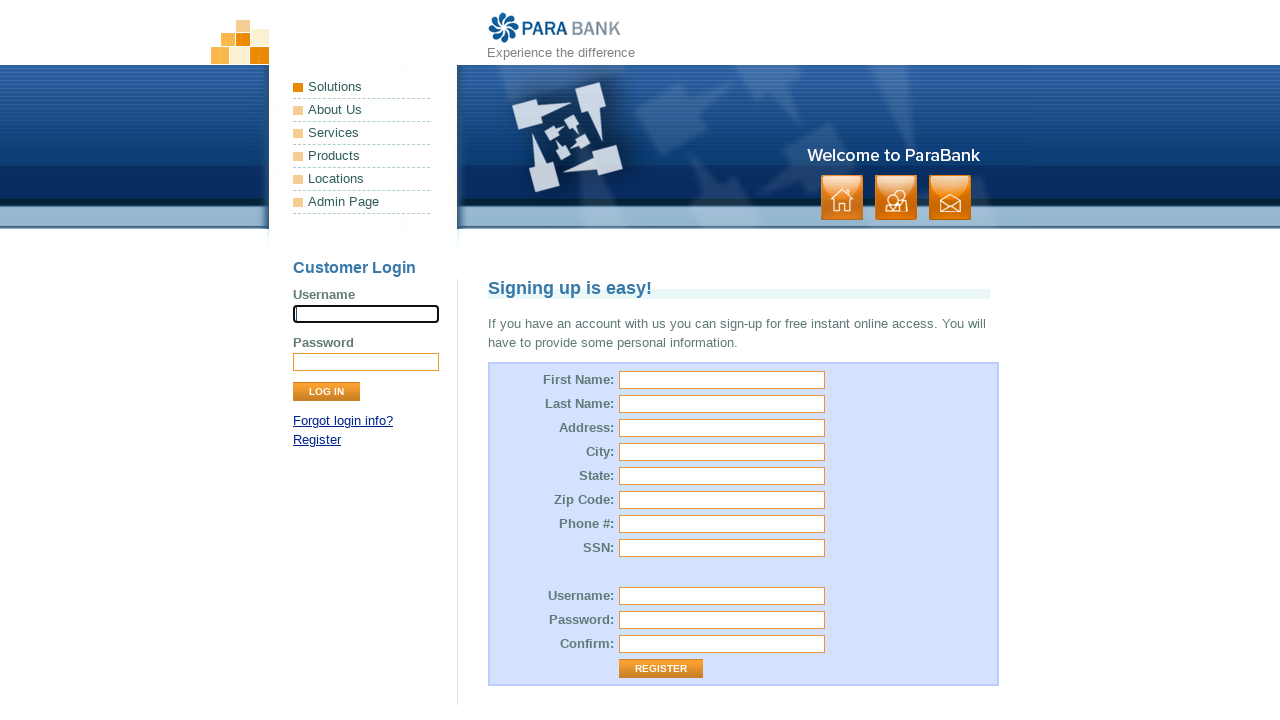

Waited for page to load after clicking Register
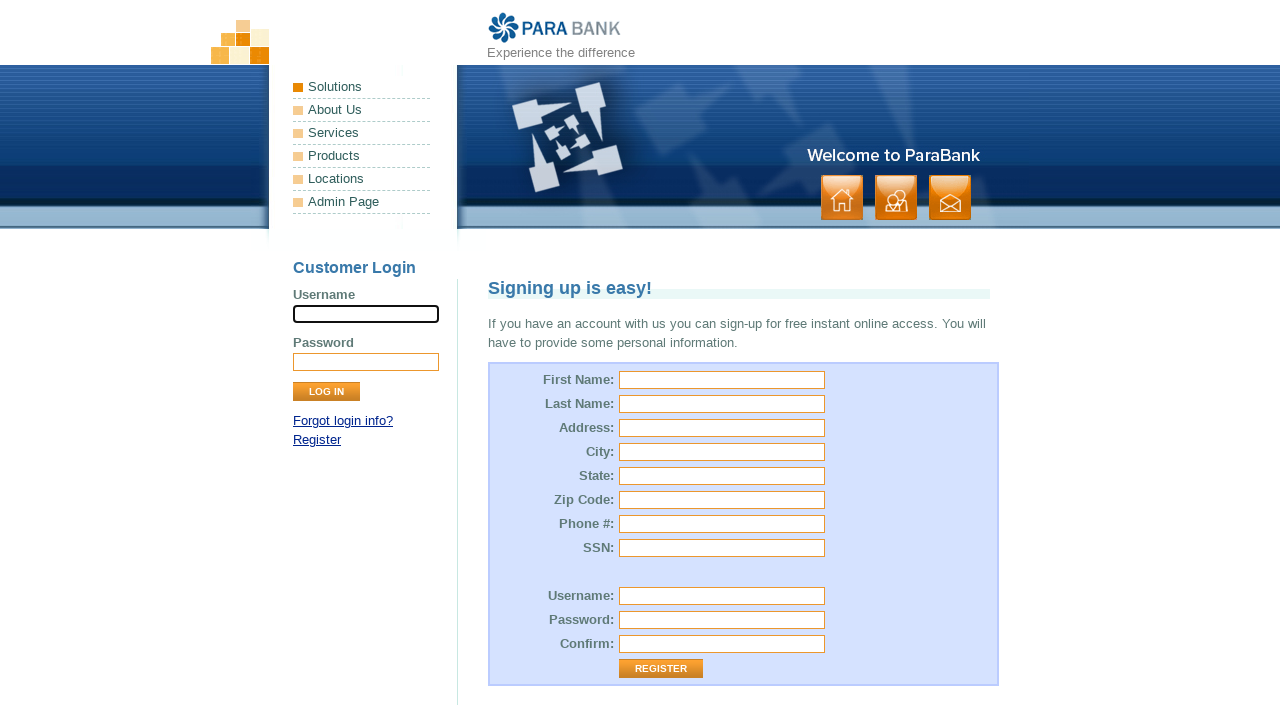

Clicked Forgot login info link at (343, 421) on text=/got log/i
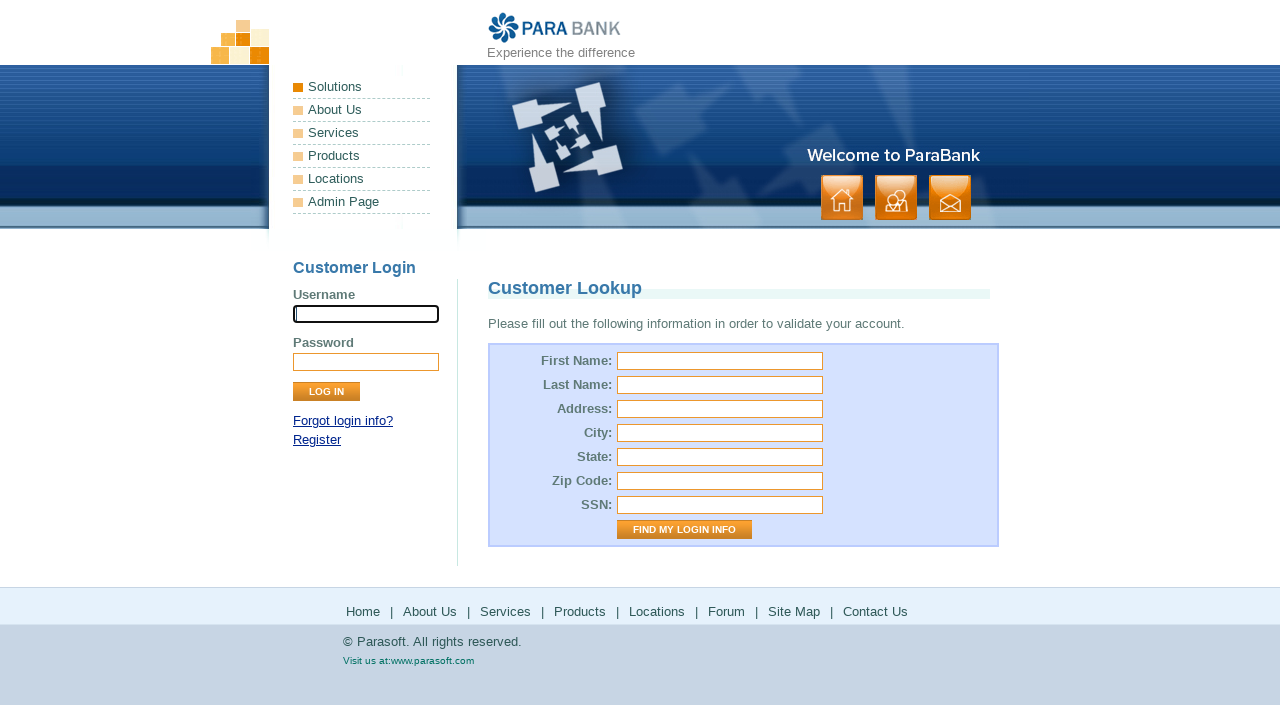

Waited for page to load after clicking Forgot login info
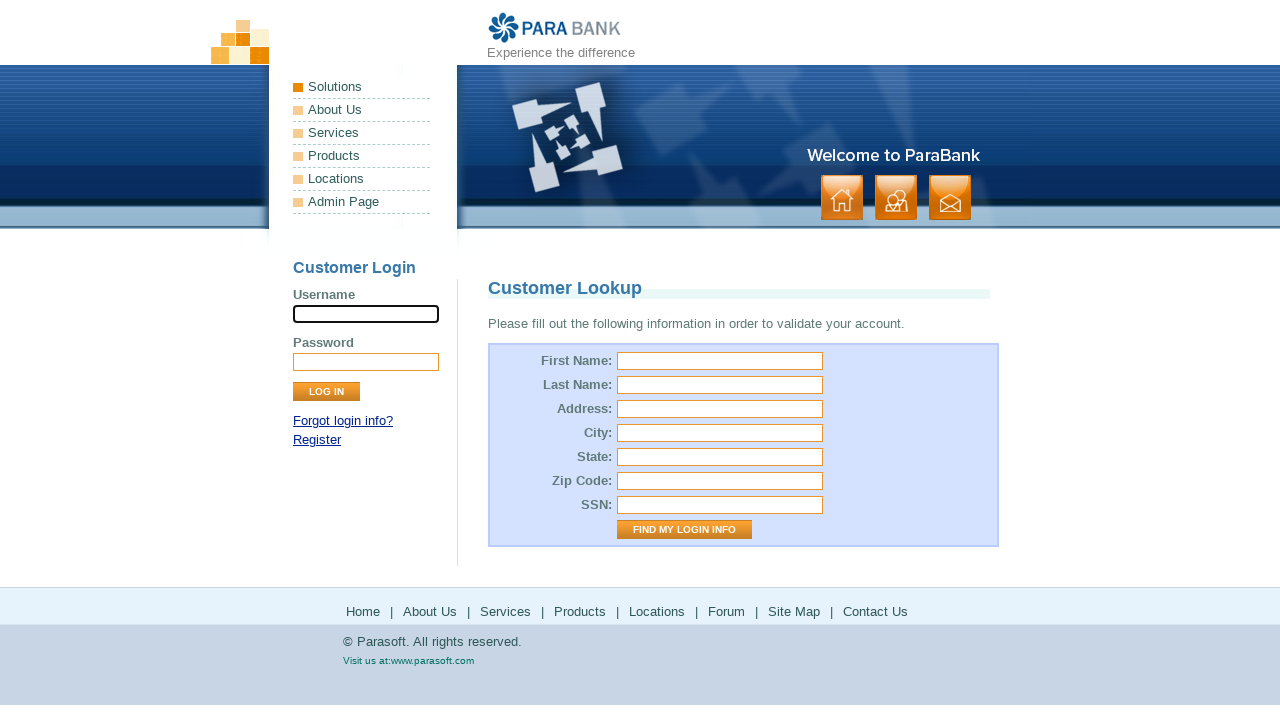

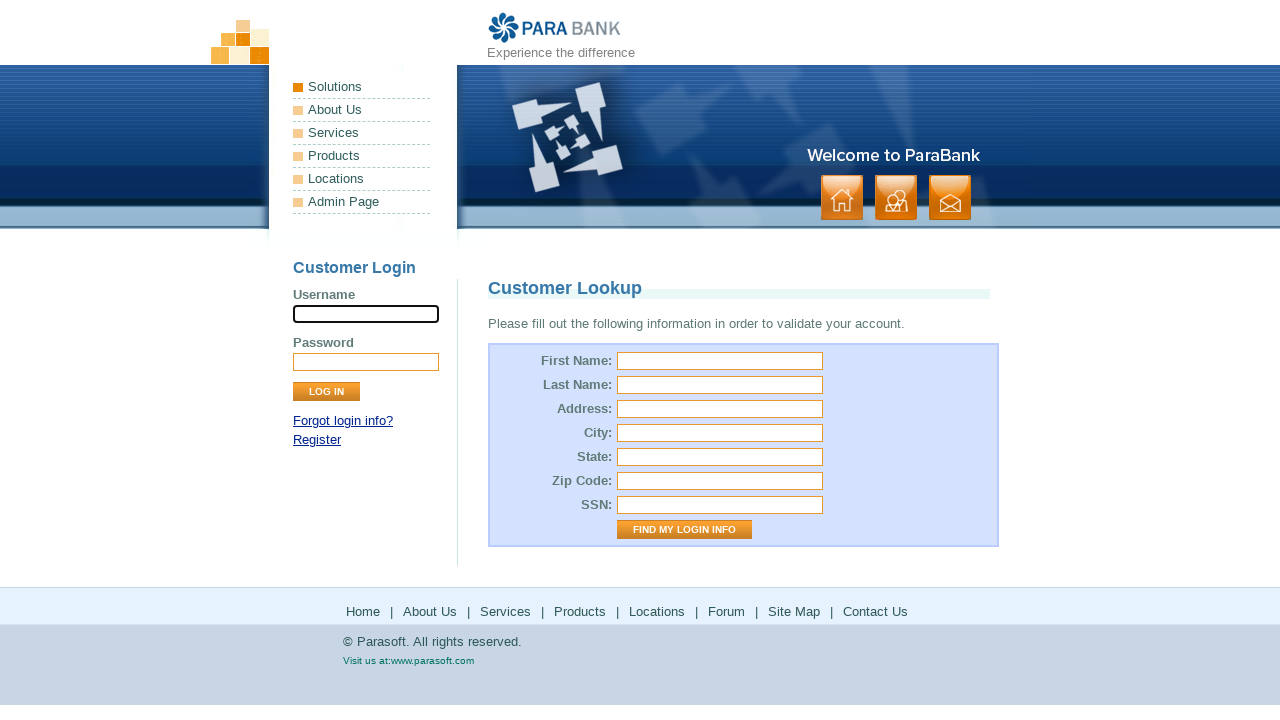